Navigates to Rahul Shetty Academy website and verifies the page loads by checking that the page title and URL are accessible

Starting URL: https://rahulshettyacademy.com/

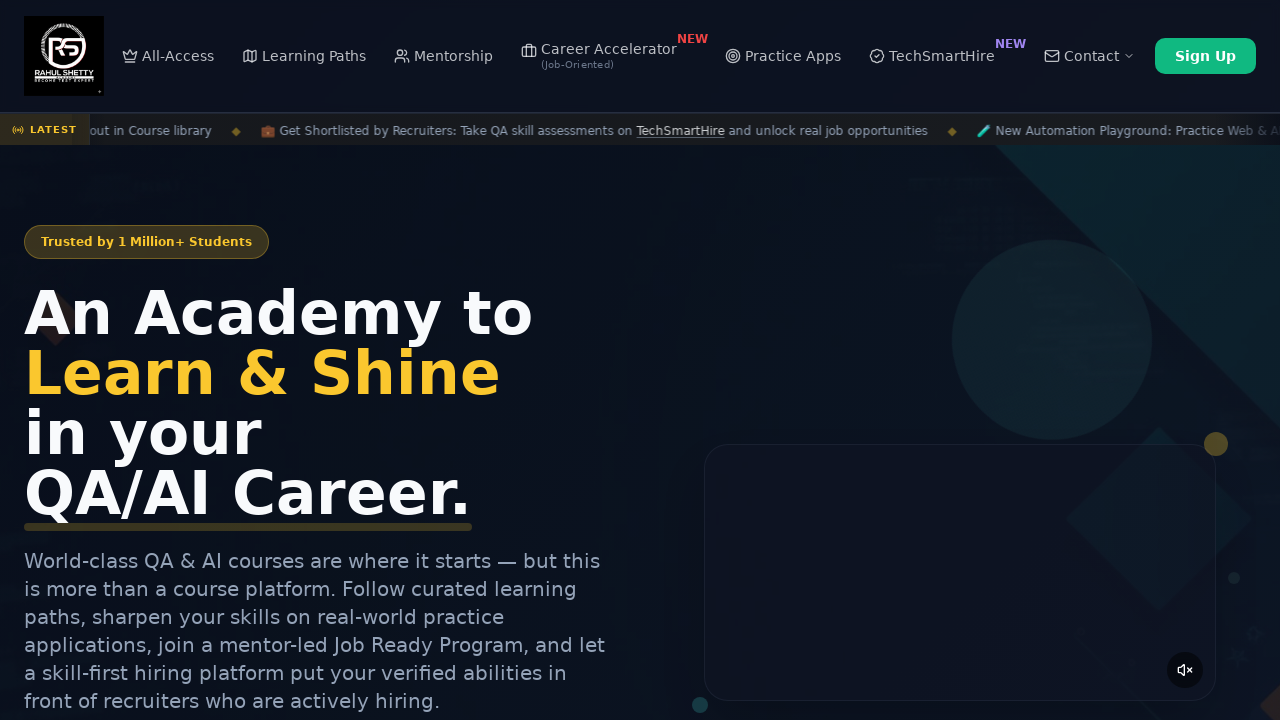

Waited for page to reach domcontentloaded state
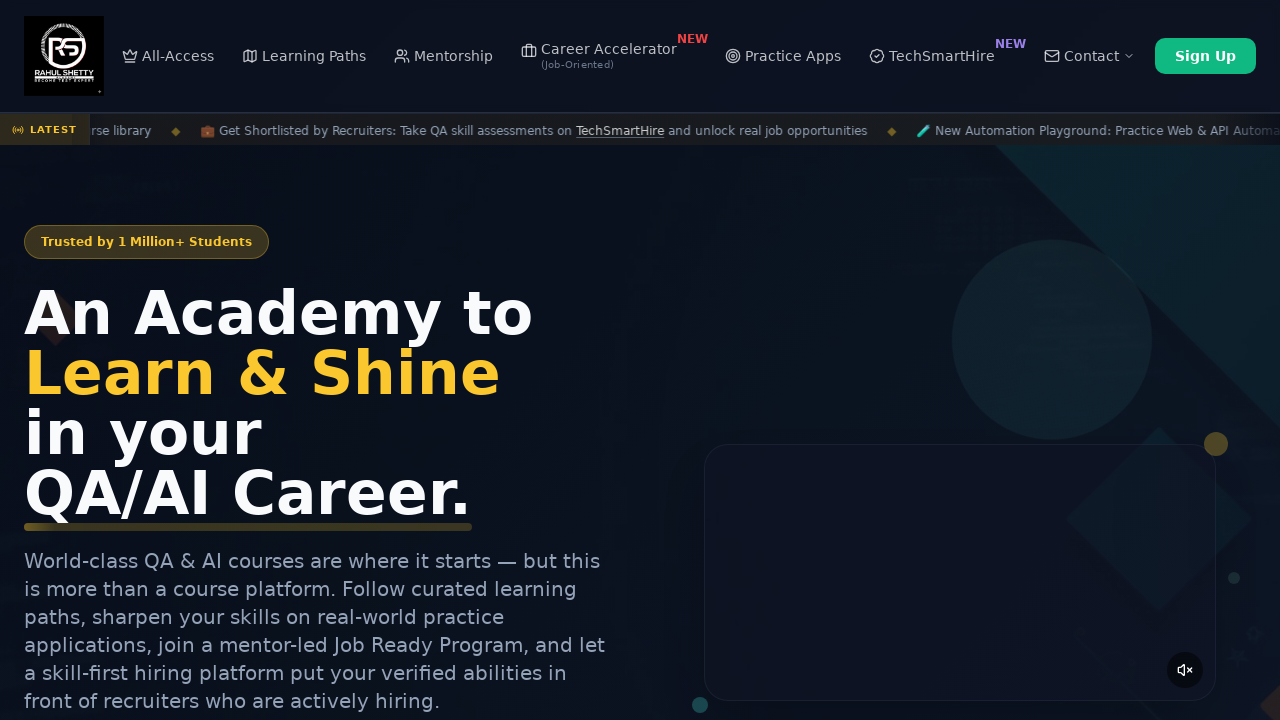

Verified page title is not None - page loaded successfully
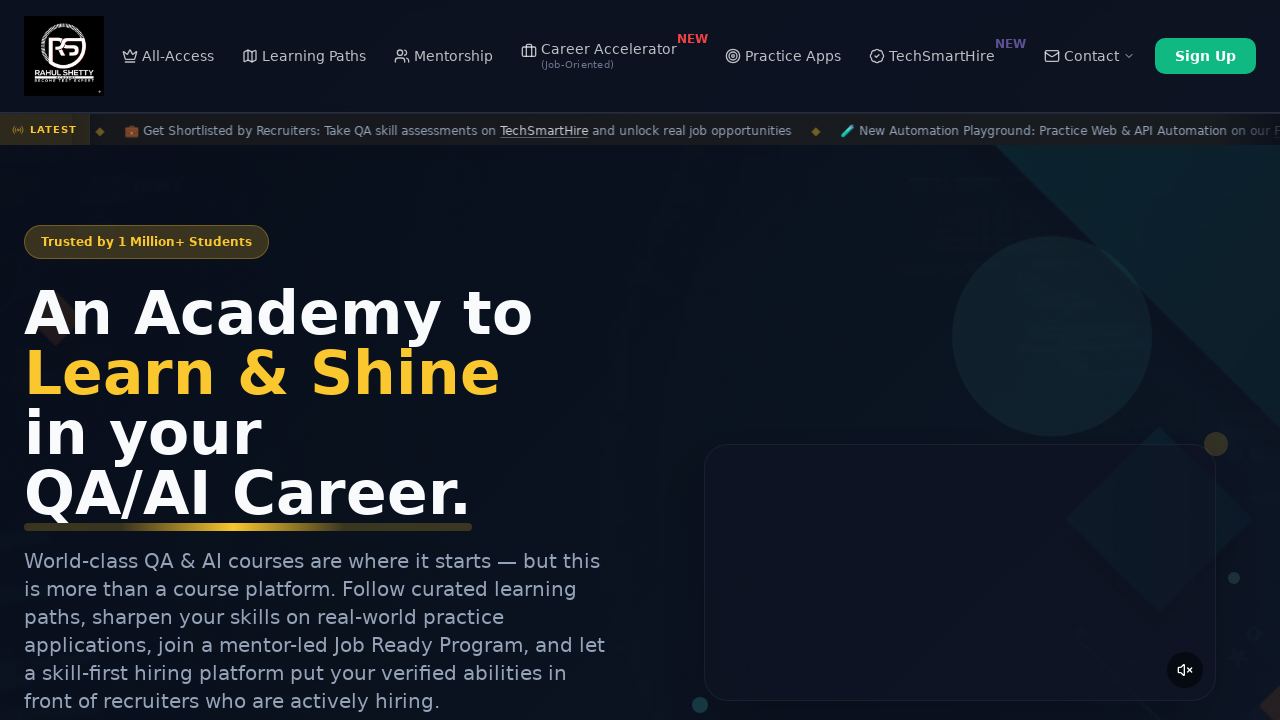

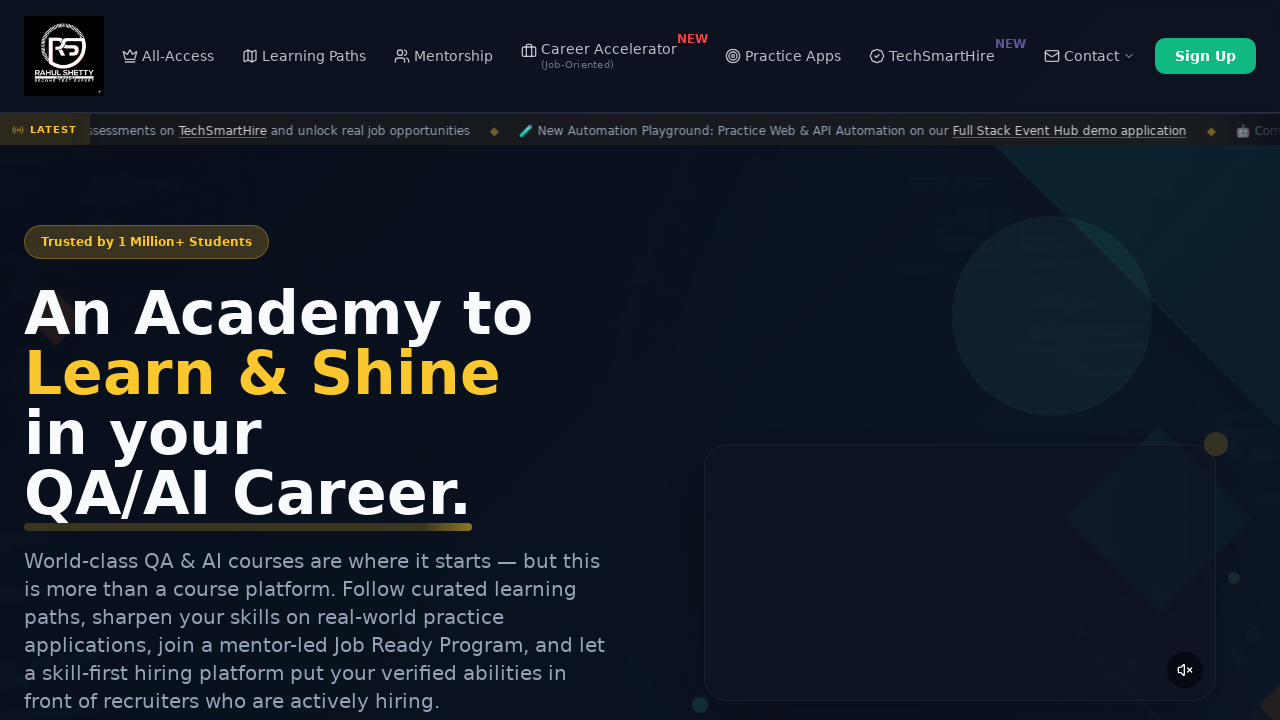